Launches a browser, navigates to Simplilearn website, and maximizes the window. This is a basic page load verification test.

Starting URL: https://www.simplilearn.com/

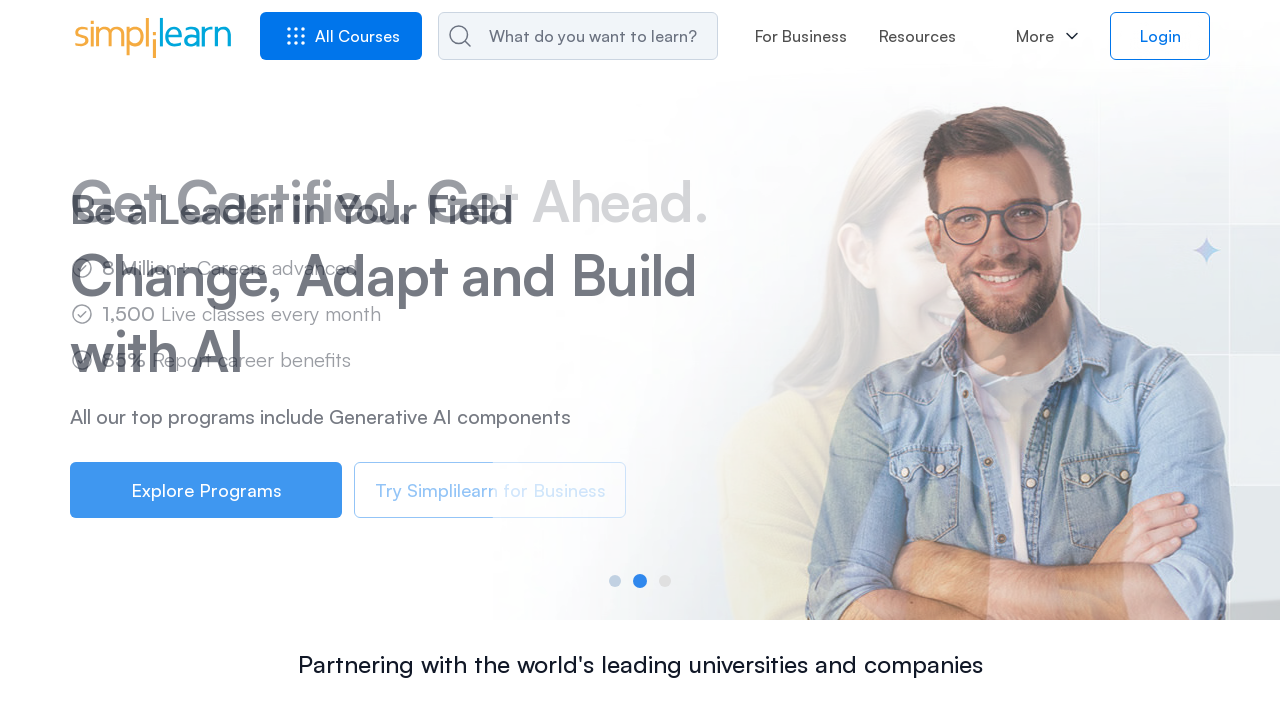

Set viewport size to 1920x1080
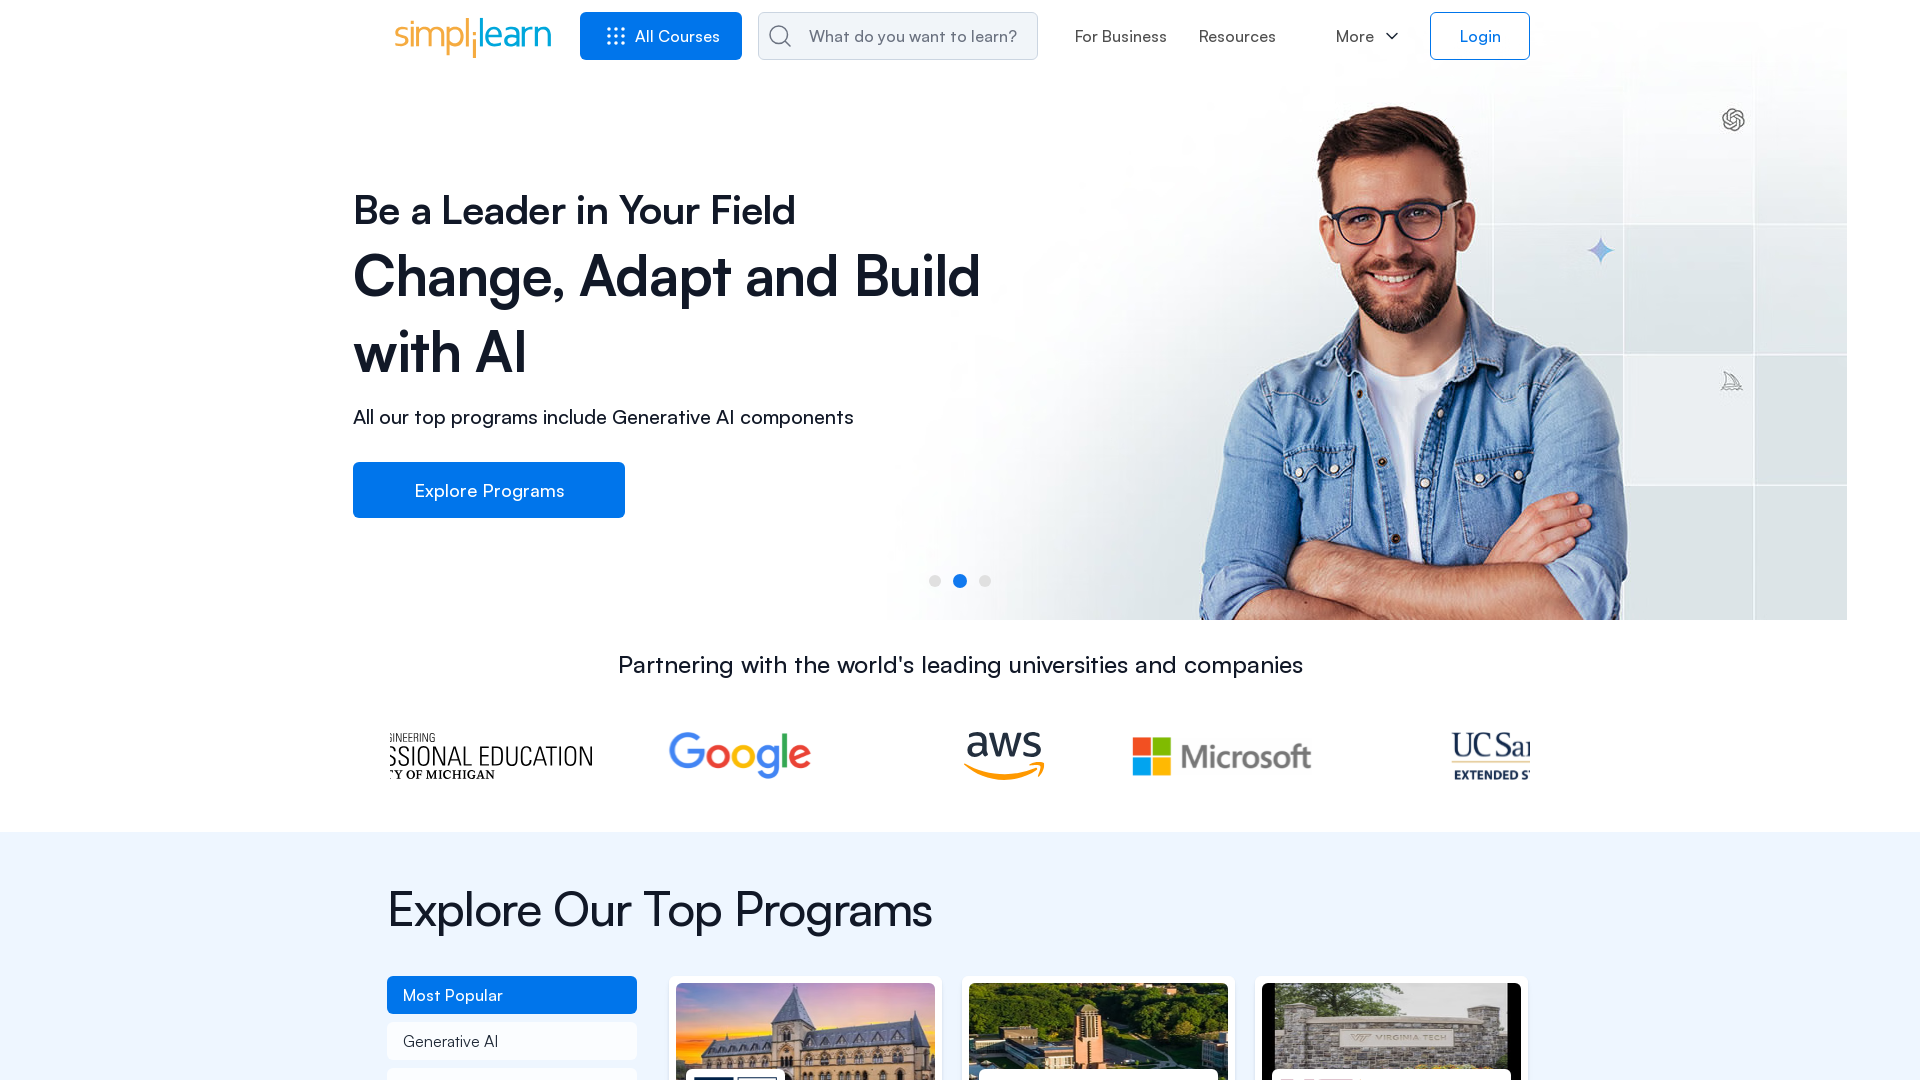

Simplilearn website page loaded (domcontentloaded)
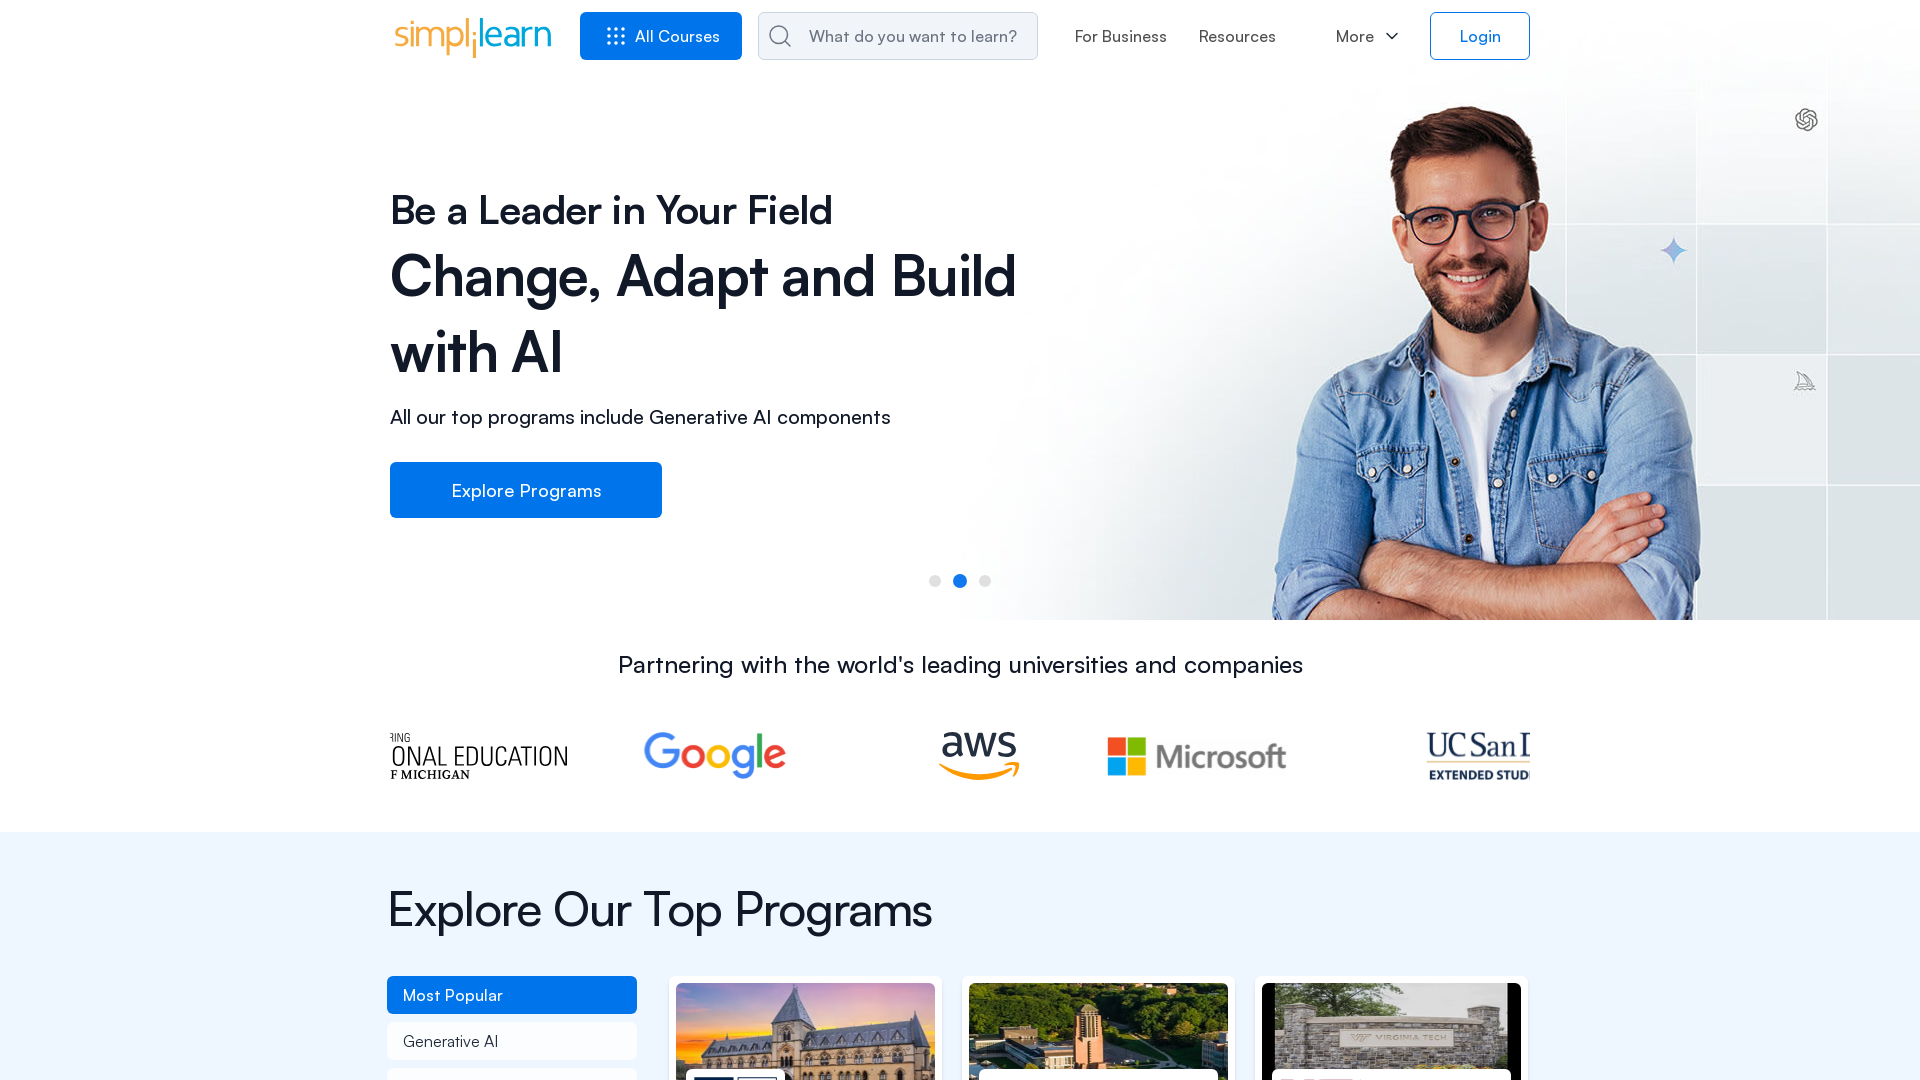

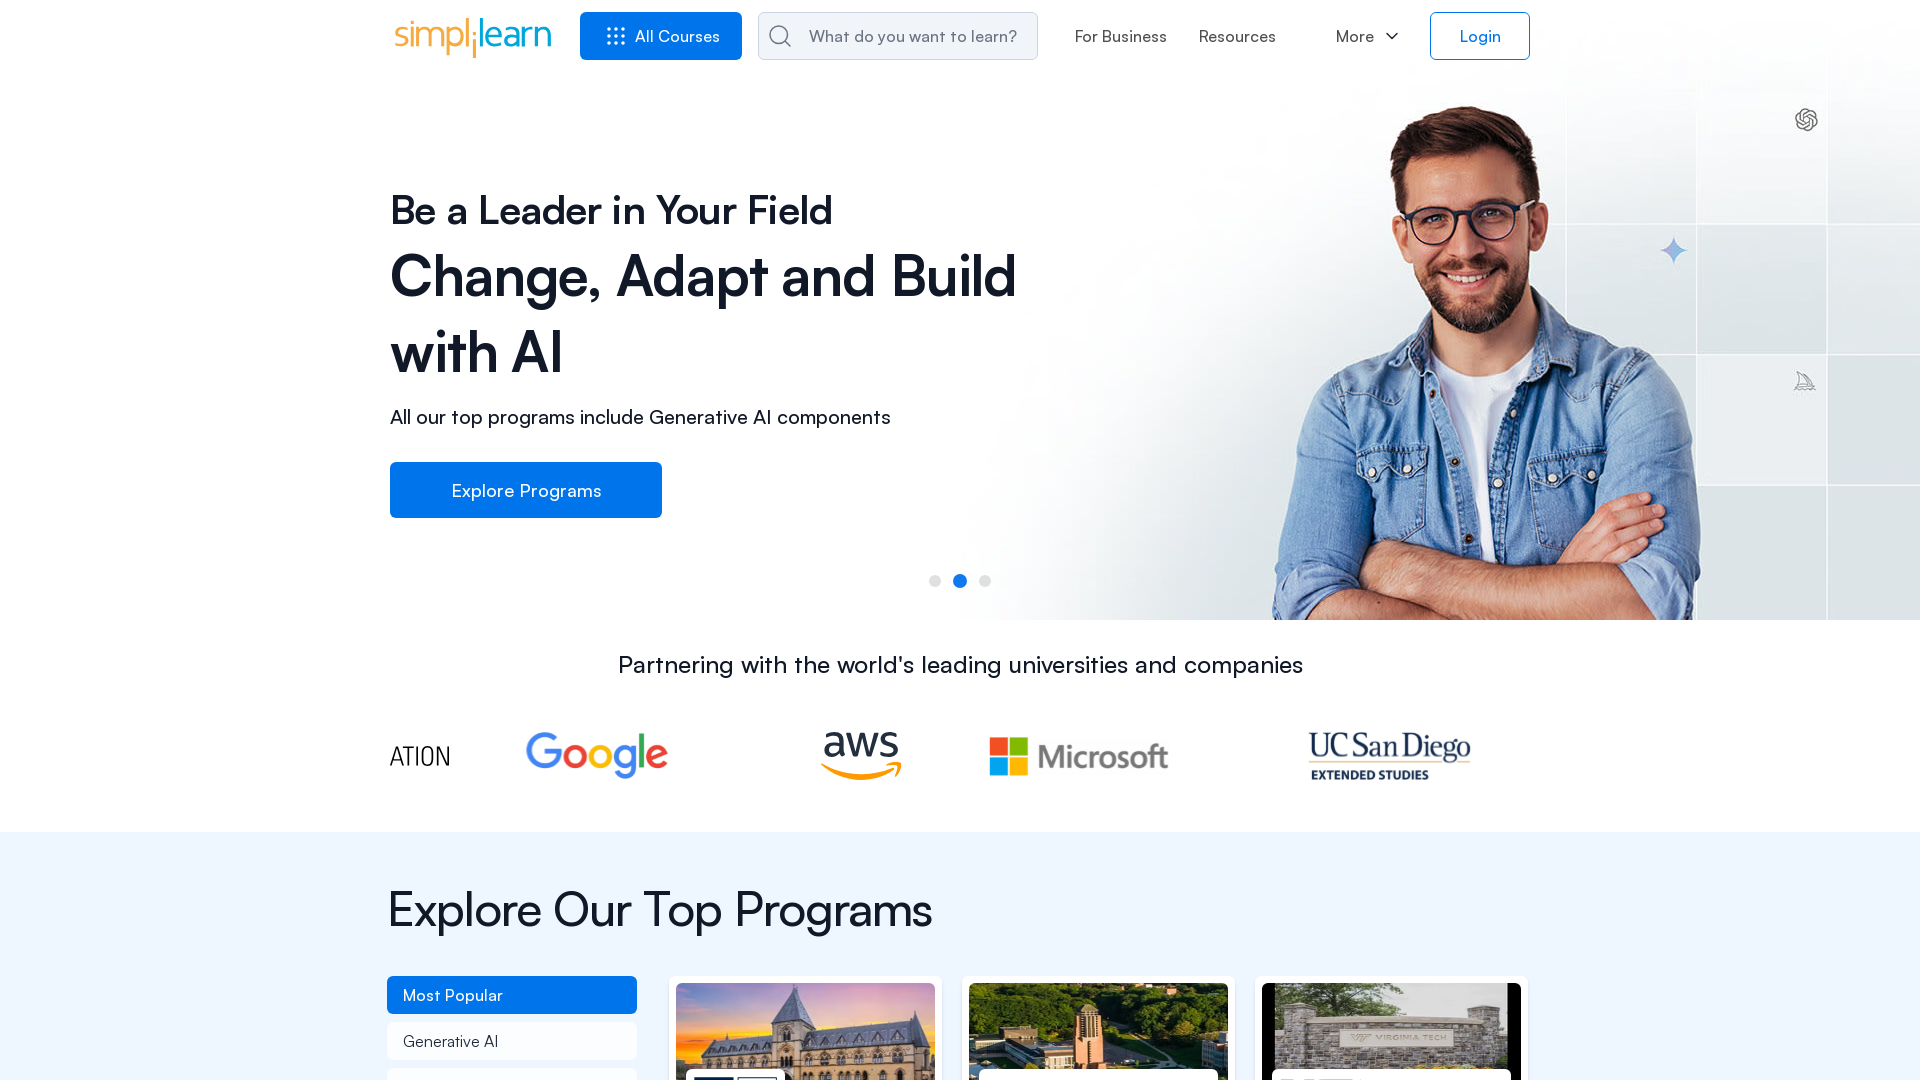